Tests login form validation by clicking the login button without entering credentials and verifying that an appropriate error message is displayed indicating username is required.

Starting URL: https://www.saucedemo.com/

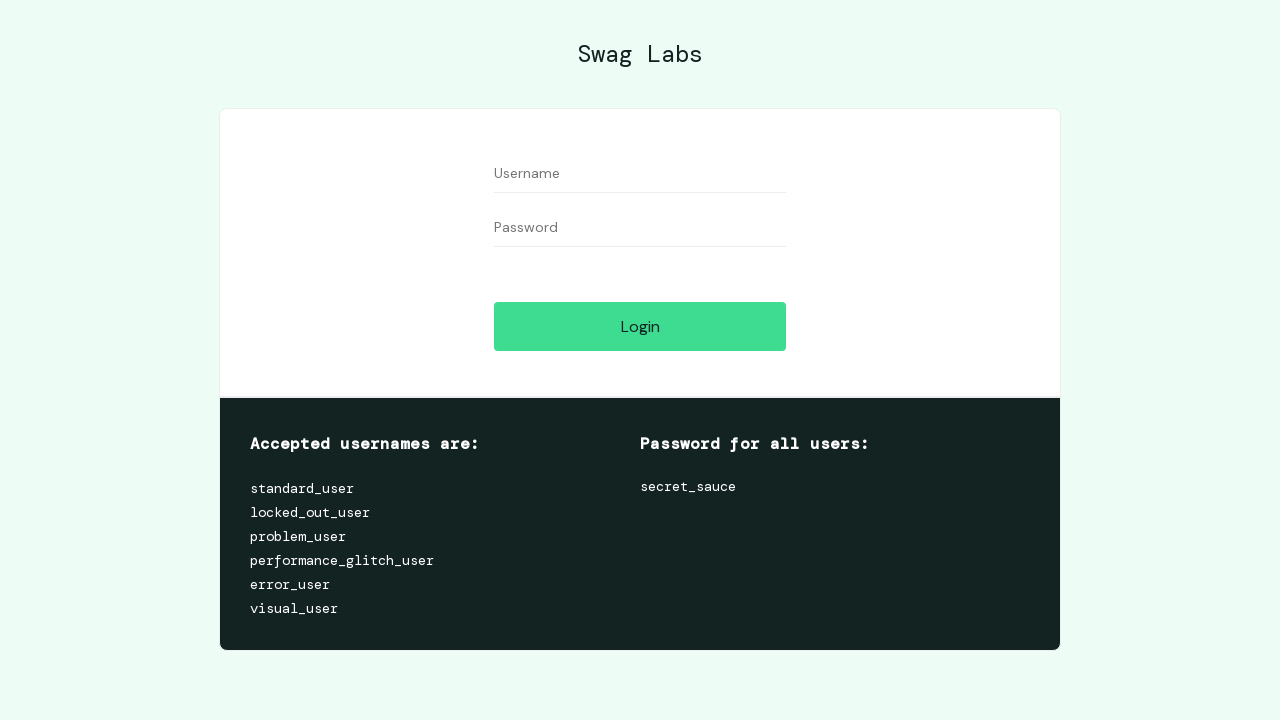

Username input field became visible
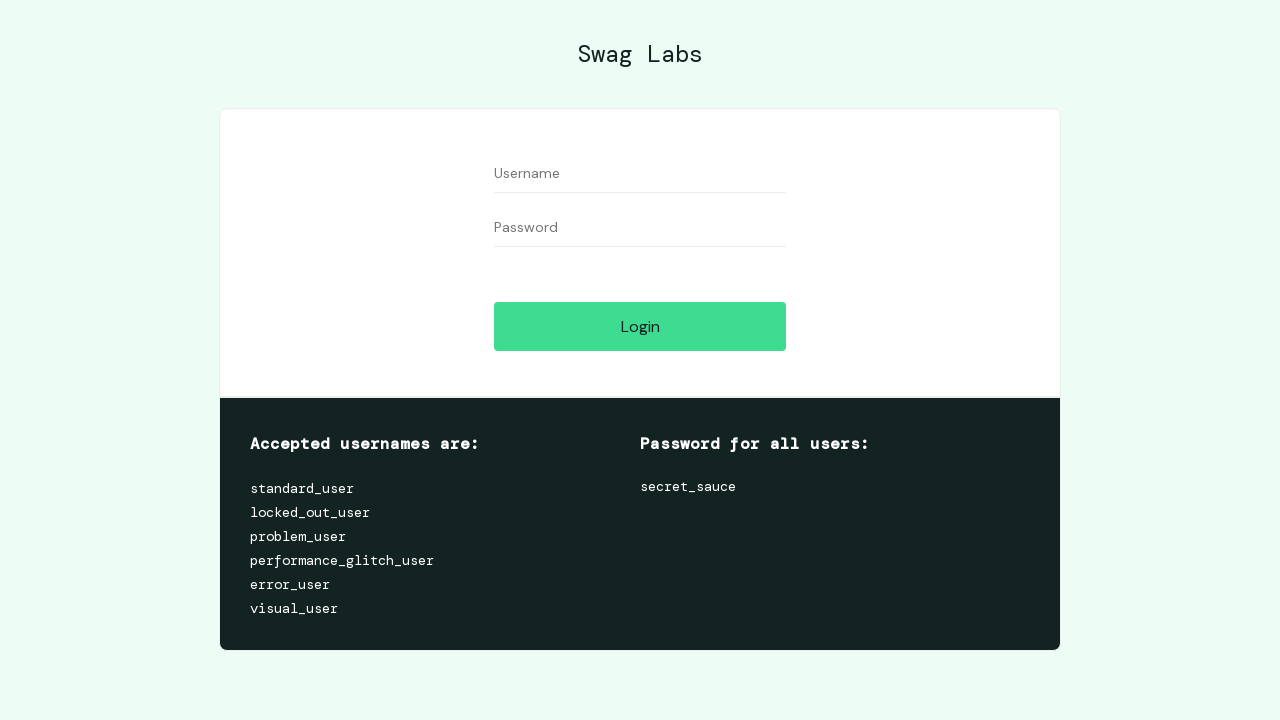

Password input field became visible
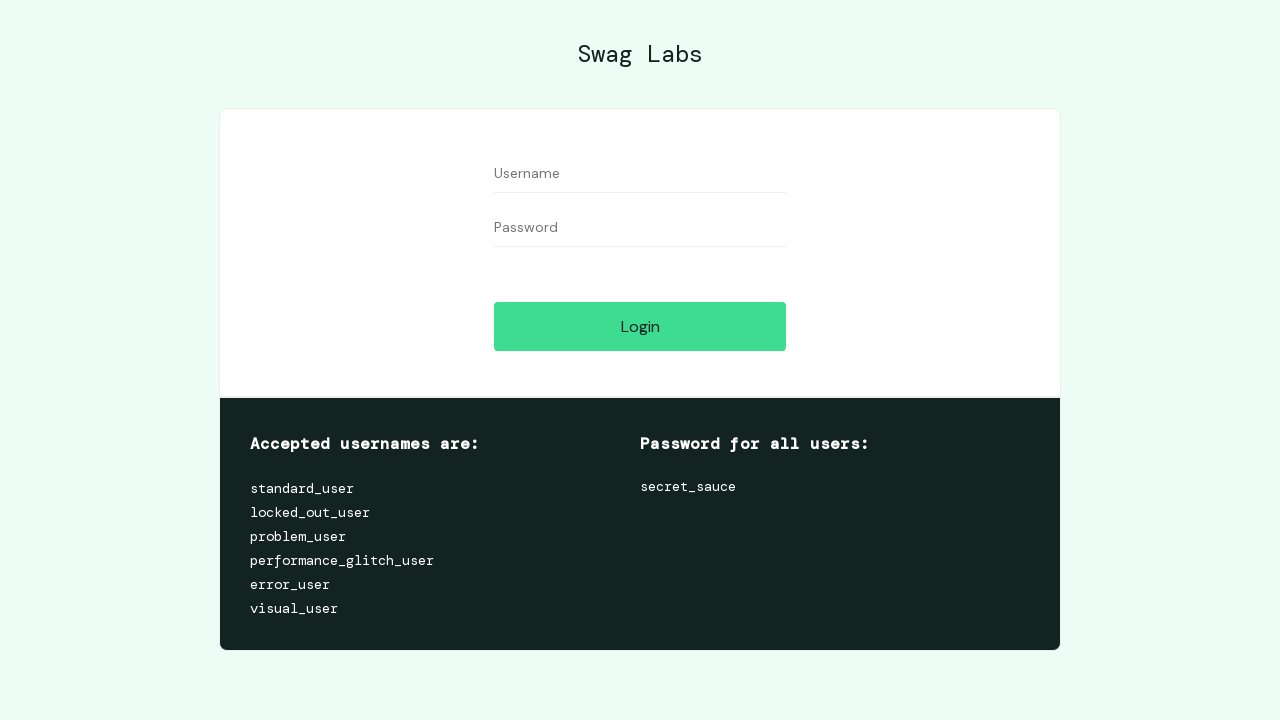

Login button became visible
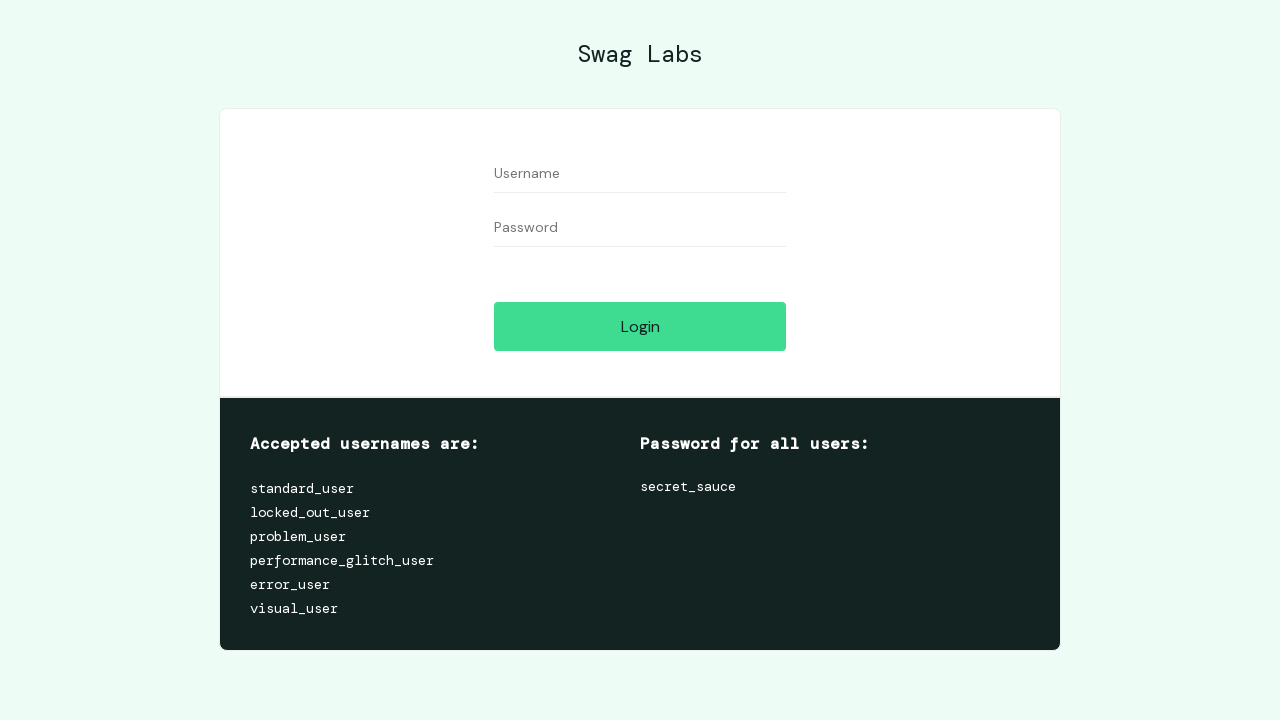

Clicked login button without entering credentials at (640, 326) on [data-test='login-button']
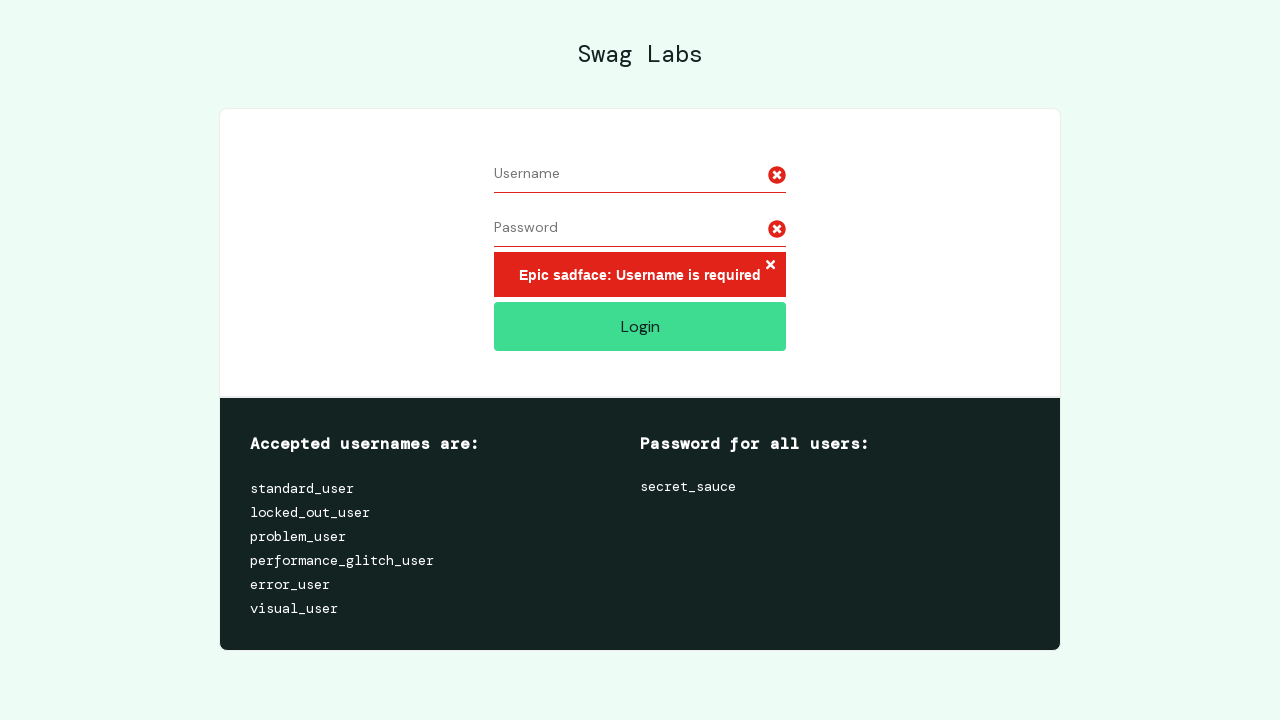

Error message appeared on screen
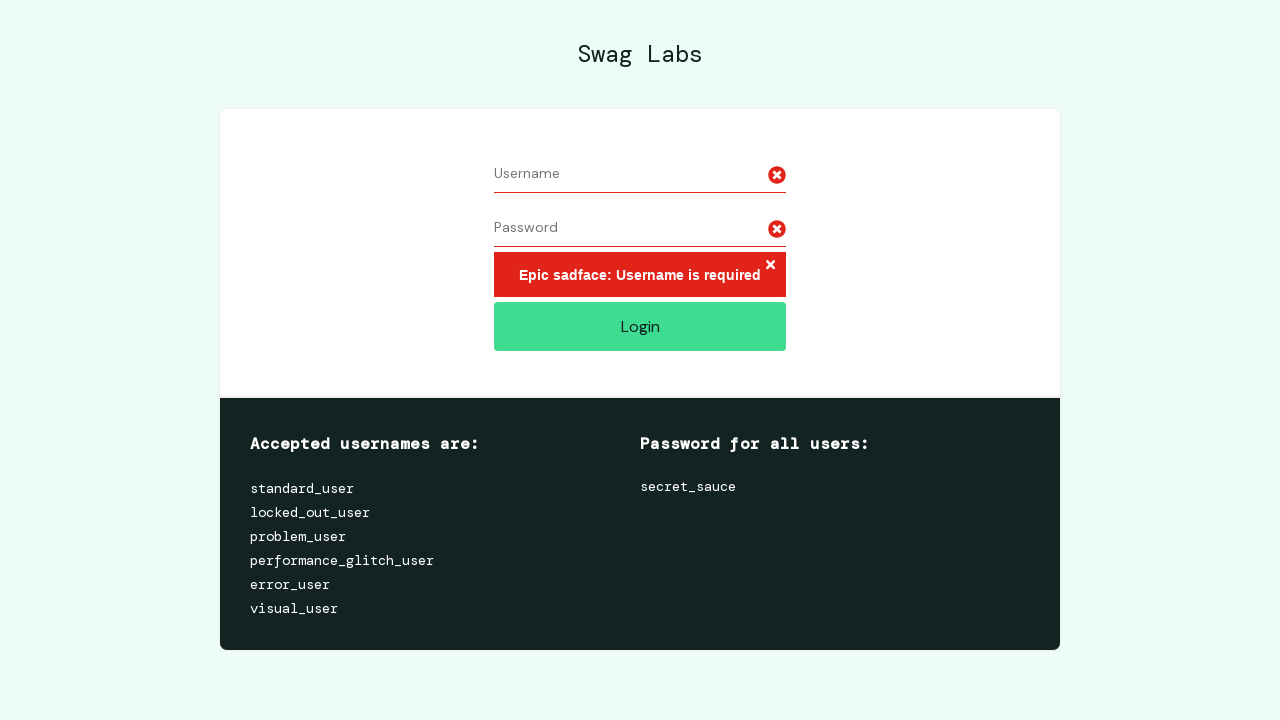

Retrieved error message text
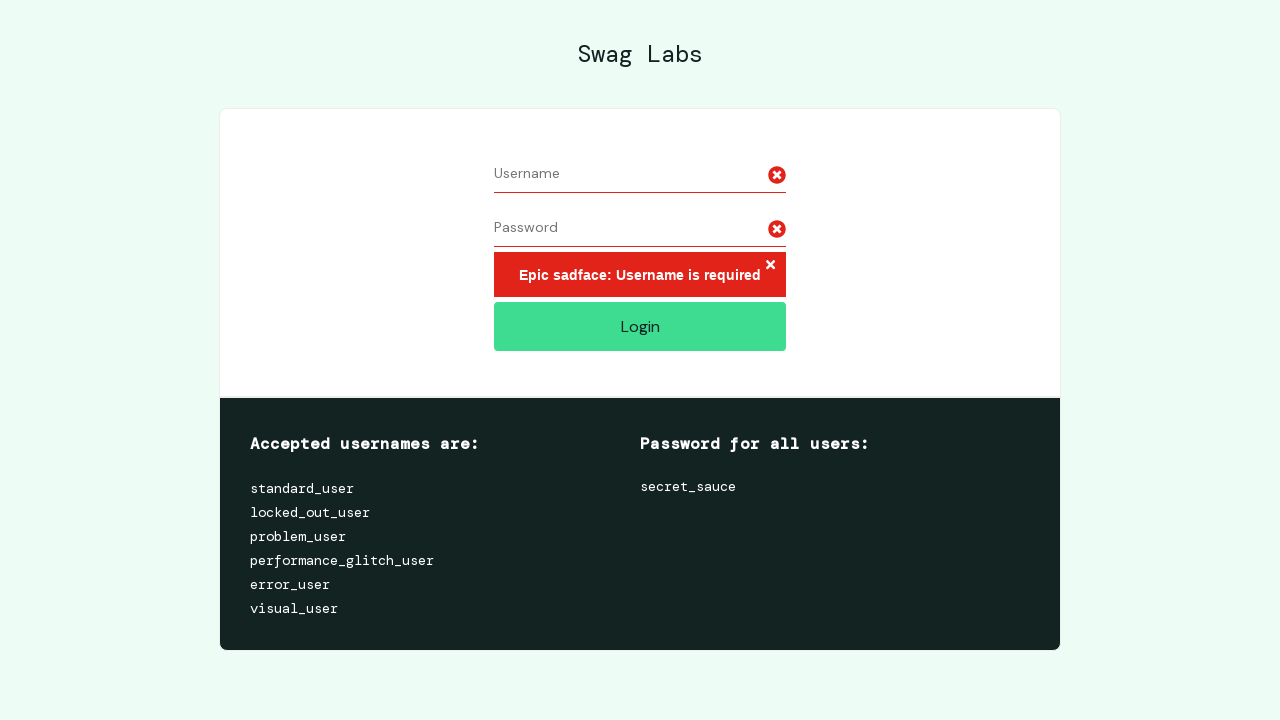

Verified error message matches expected text: 'Epic sadface: Username is required'
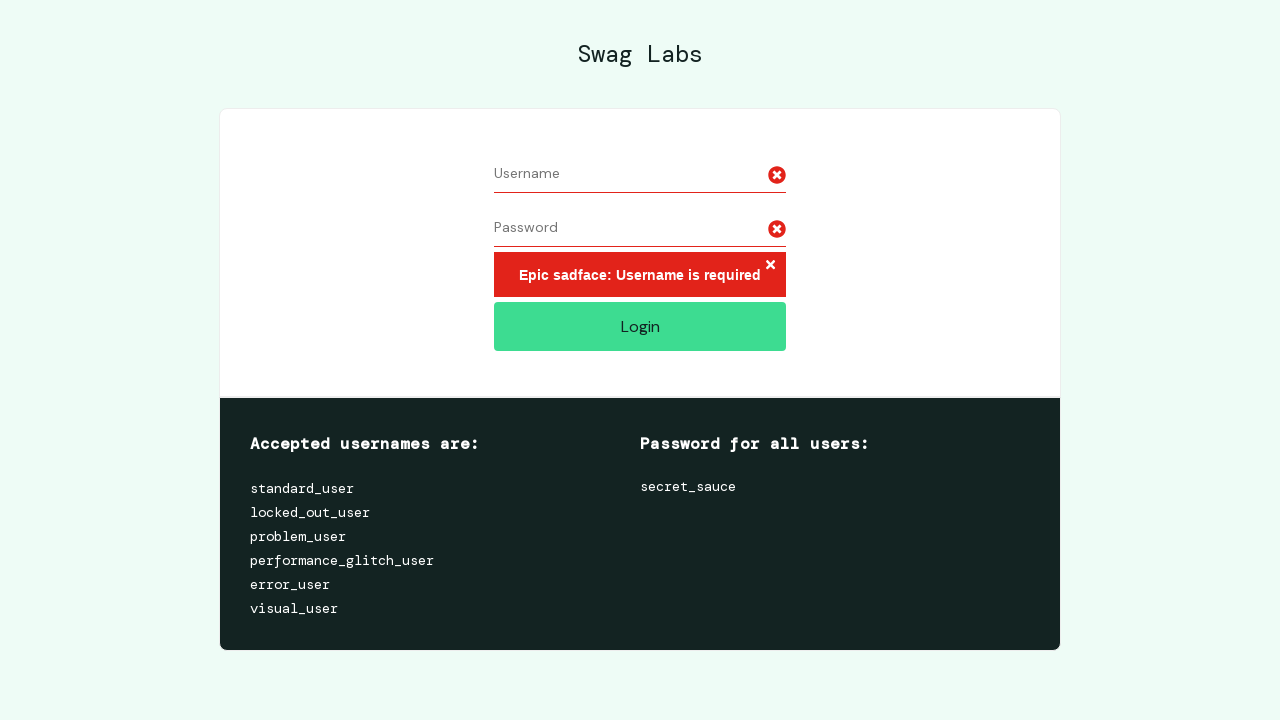

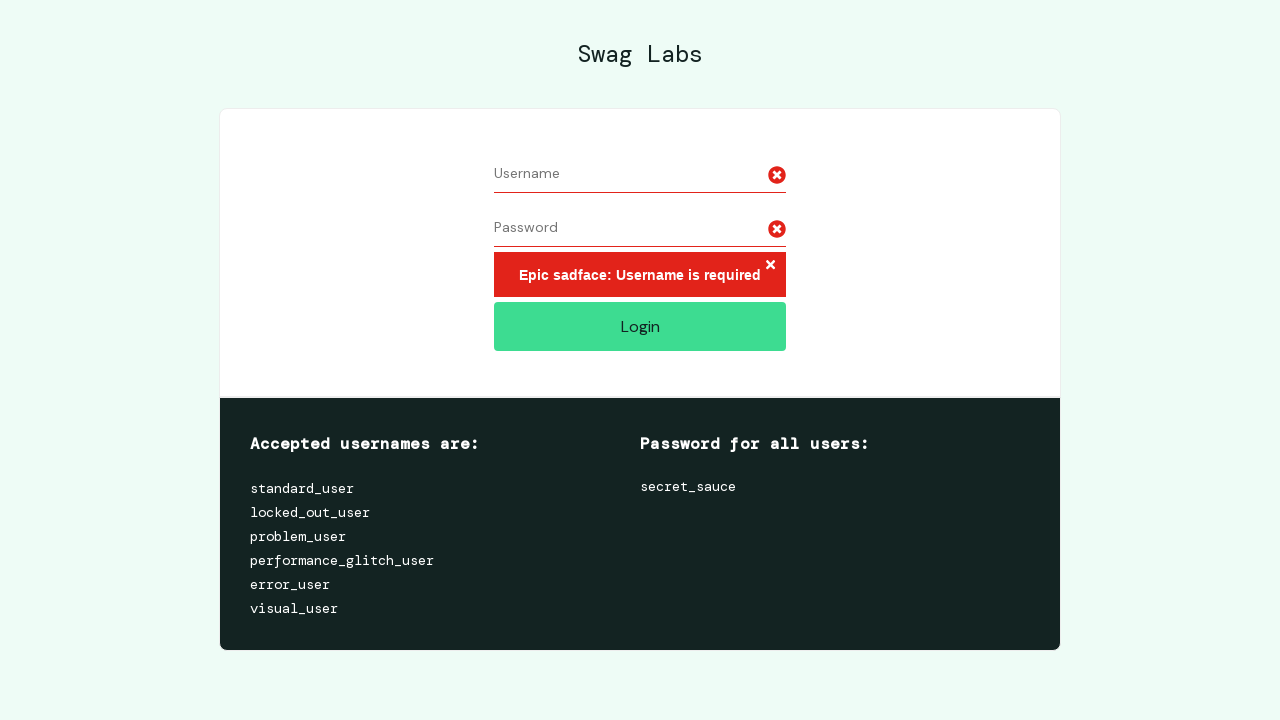